Tests radio button functionality on a registration form by checking button states and selecting a radio button option

Starting URL: http://demo.automationtesting.in/Register.html

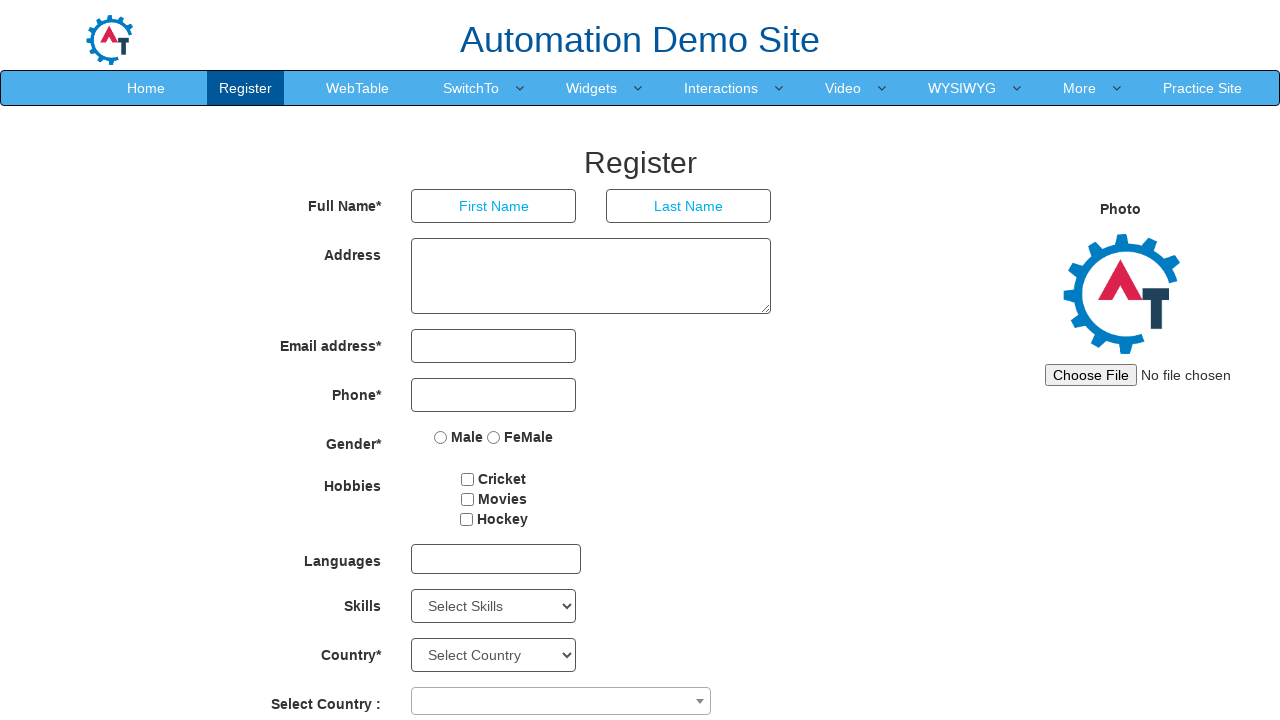

Located all radio buttons with name 'radiooptions'
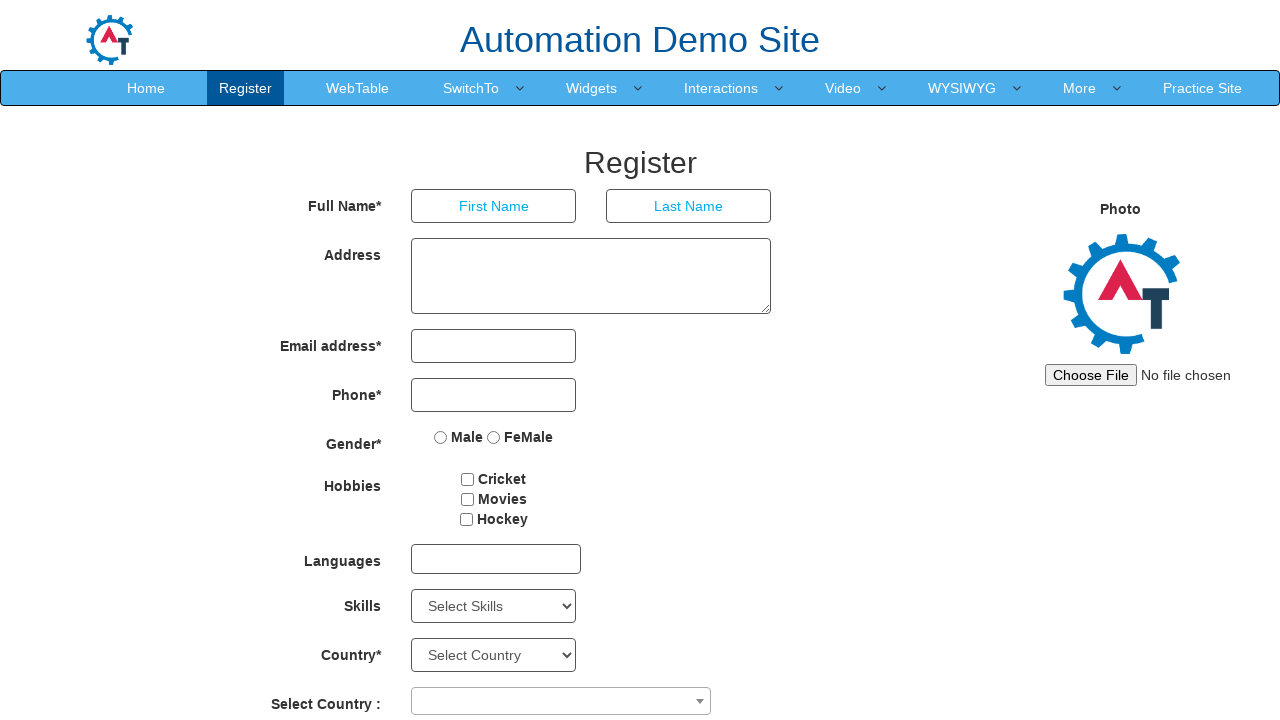

Retrieved radio button count: 2
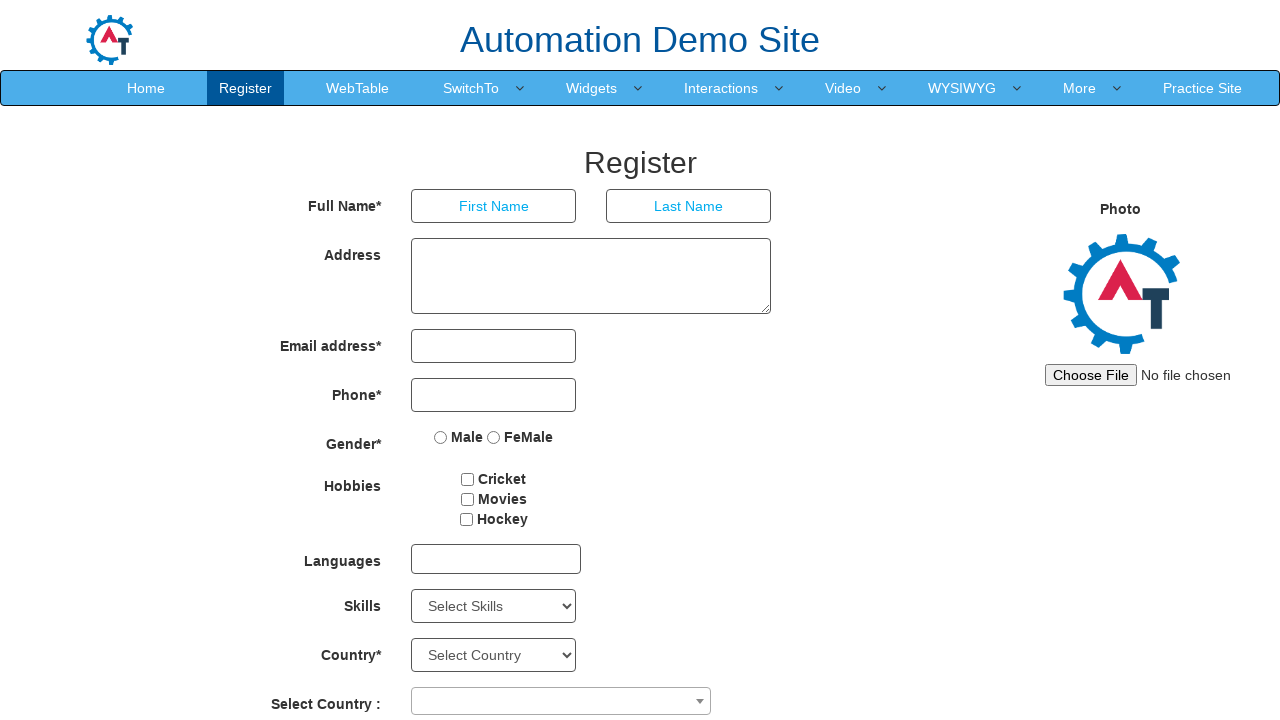

Selected first radio button element
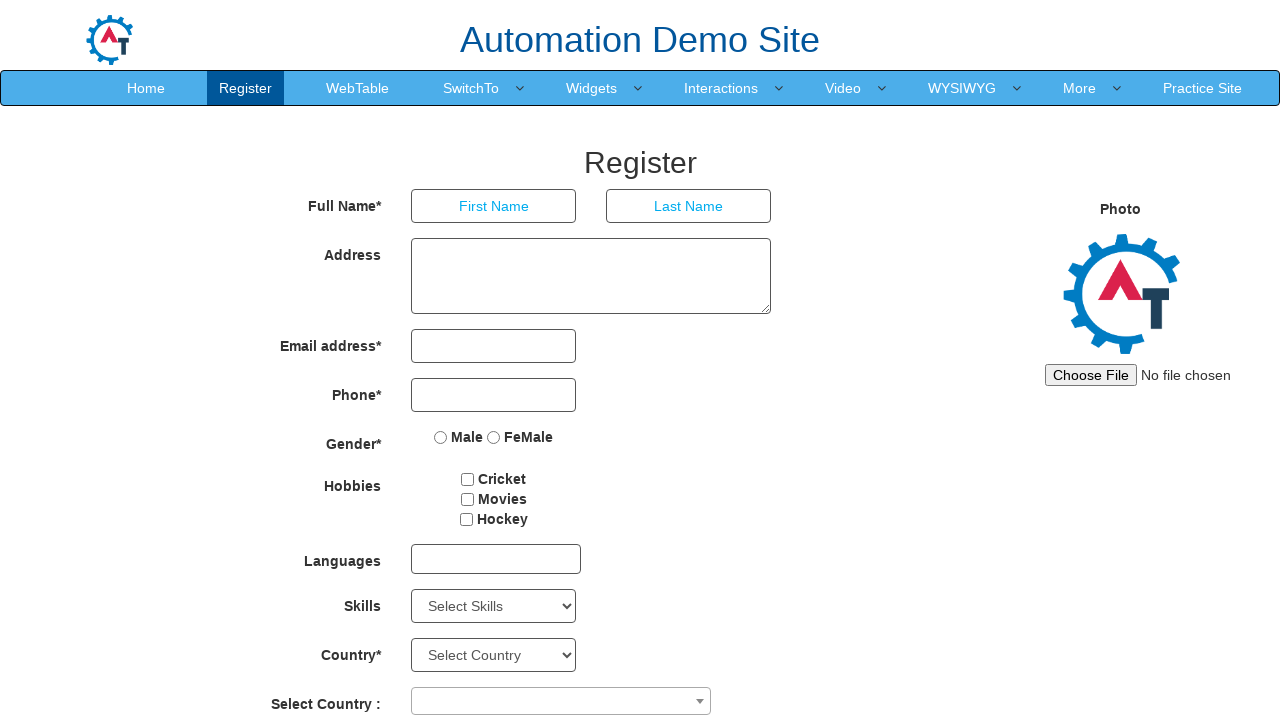

Checked if first radio button is visible: True
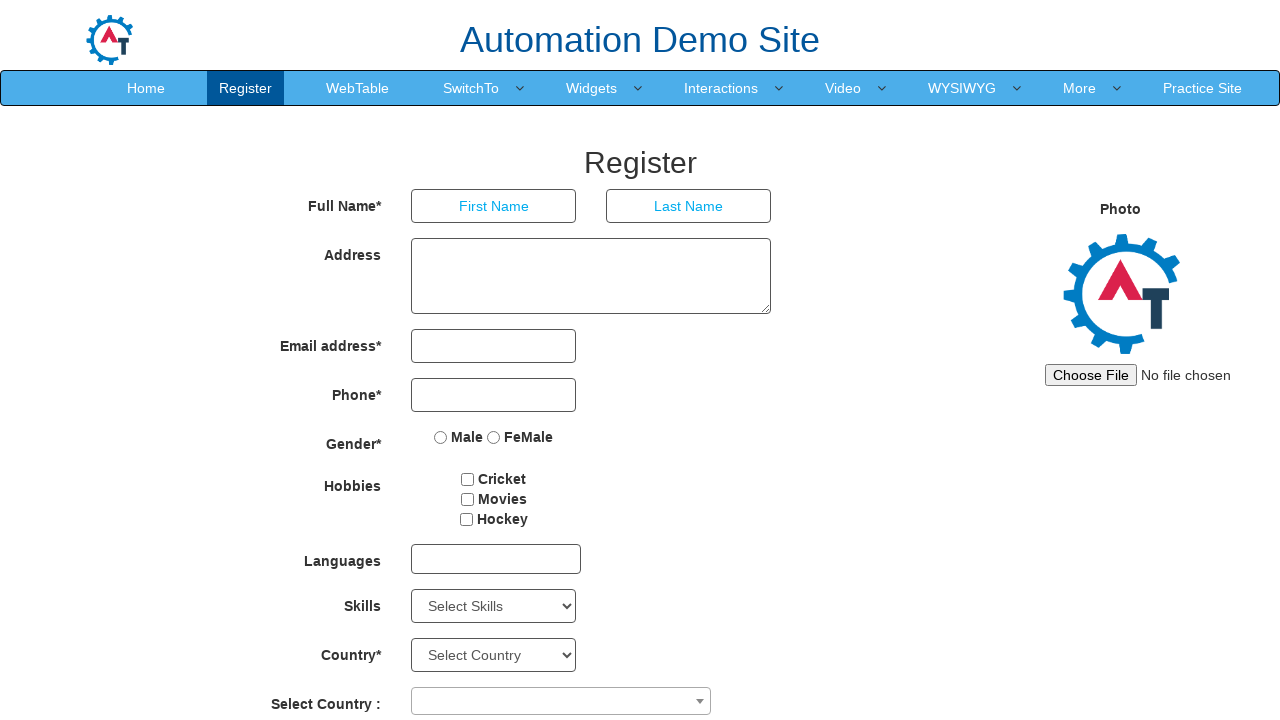

Checked if first radio button is enabled: True
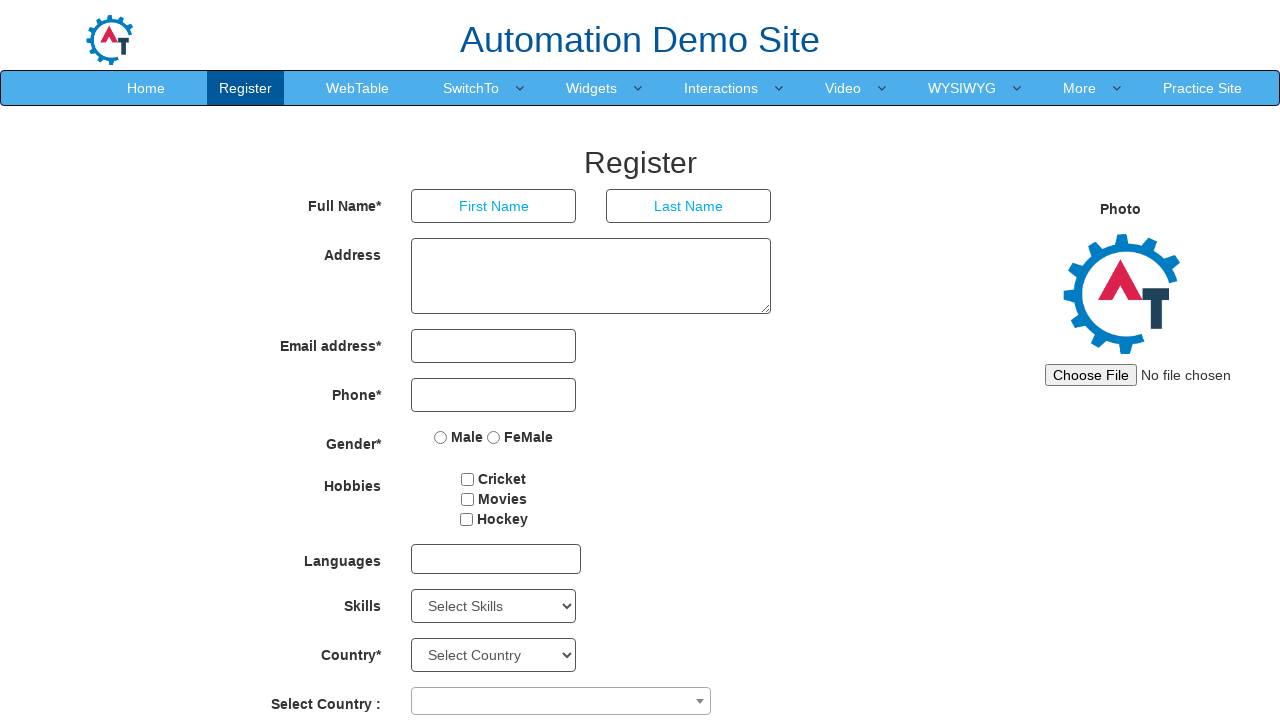

Checked if first radio button is selected before click: False
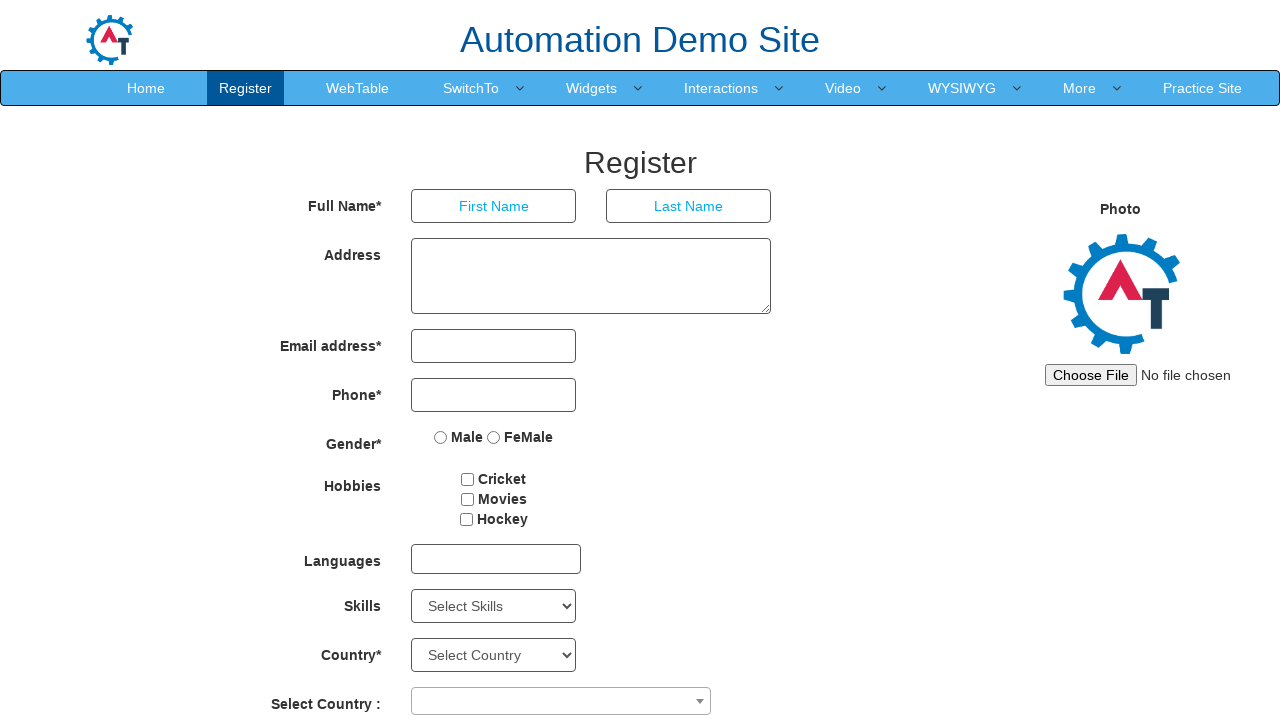

Clicked first radio button to select it at (441, 437) on input[name='radiooptions'] >> nth=0
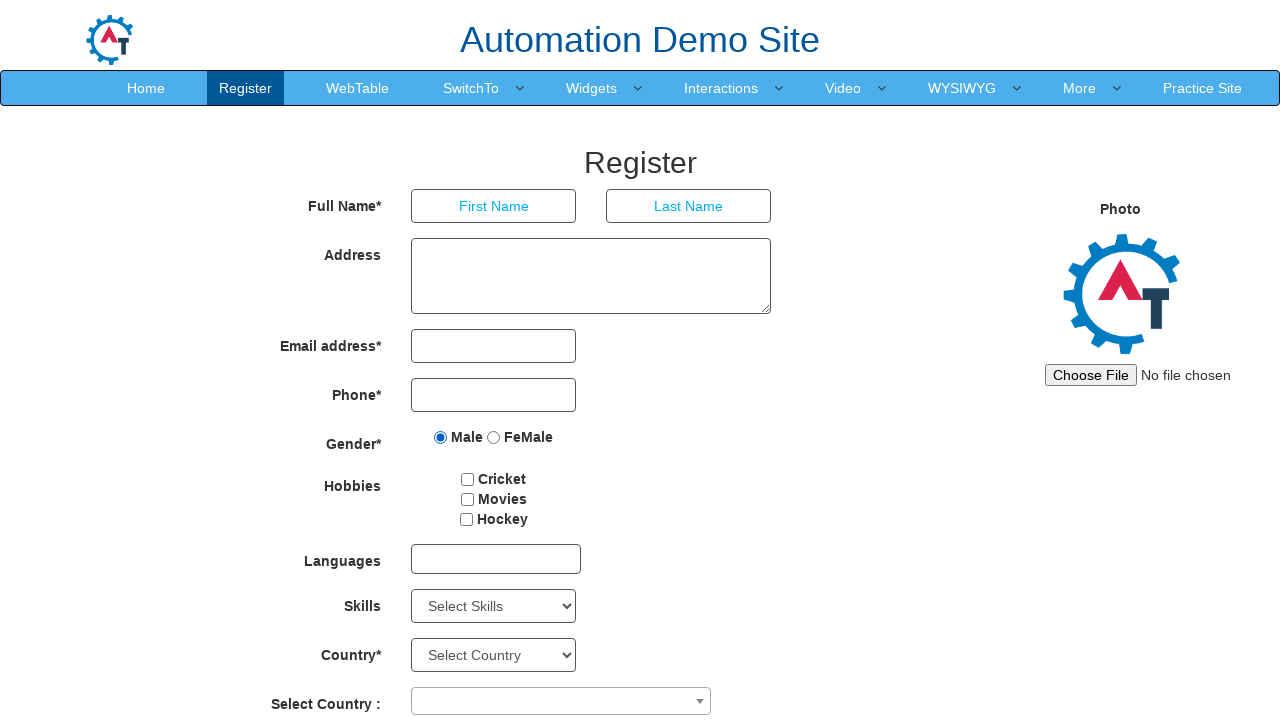

Checked if first radio button is selected after click: True
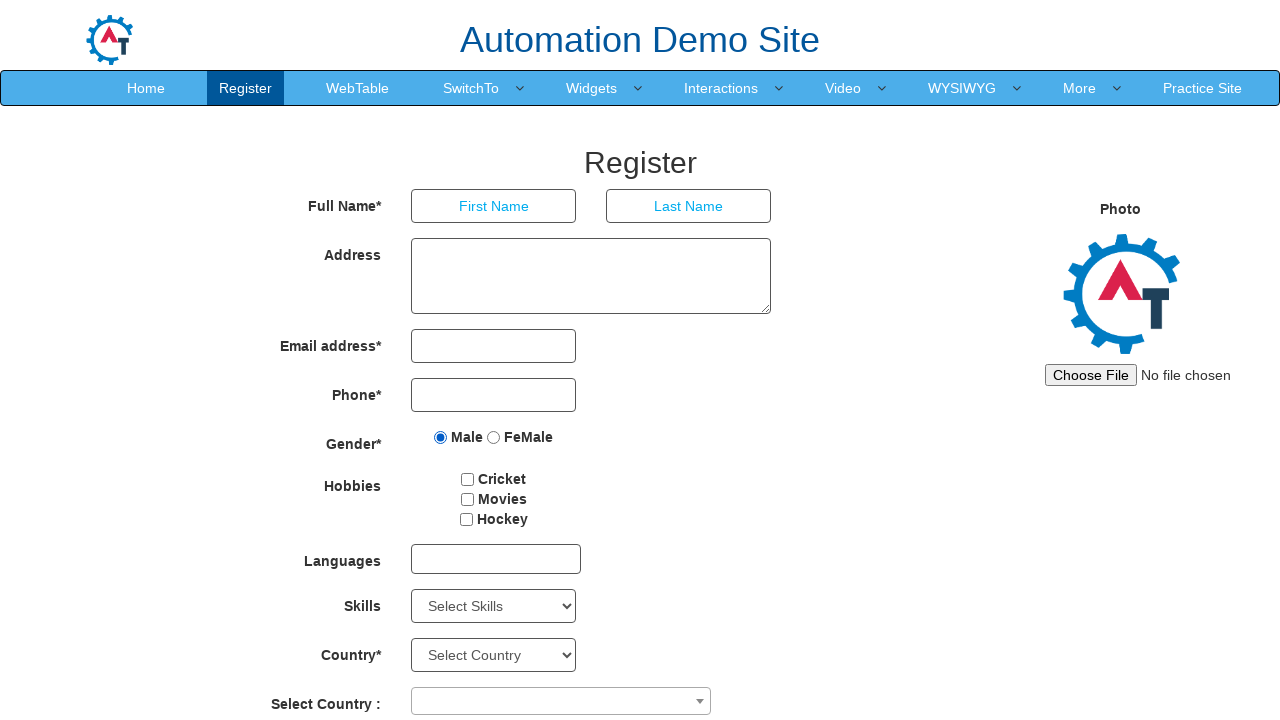

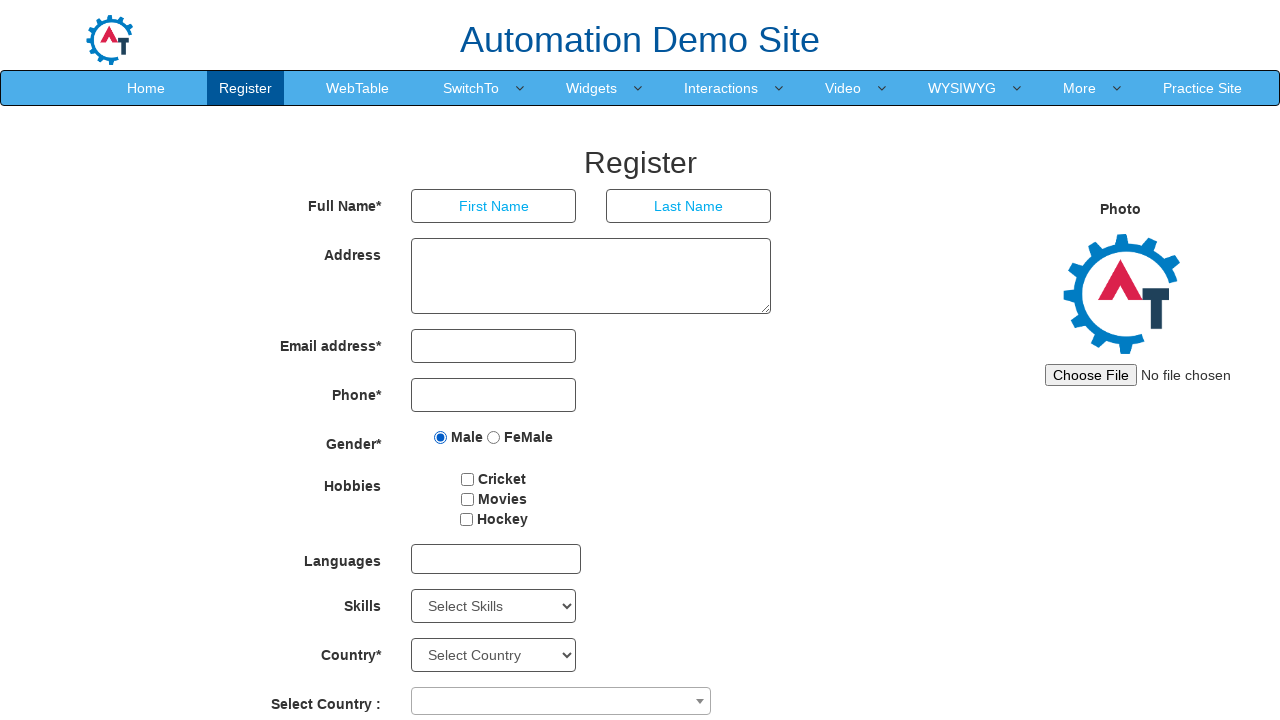